Tests a web form by filling in a text box and text area with sample values, then submitting the form and verifying the success message is displayed.

Starting URL: https://www.selenium.dev/selenium/web/web-form.html

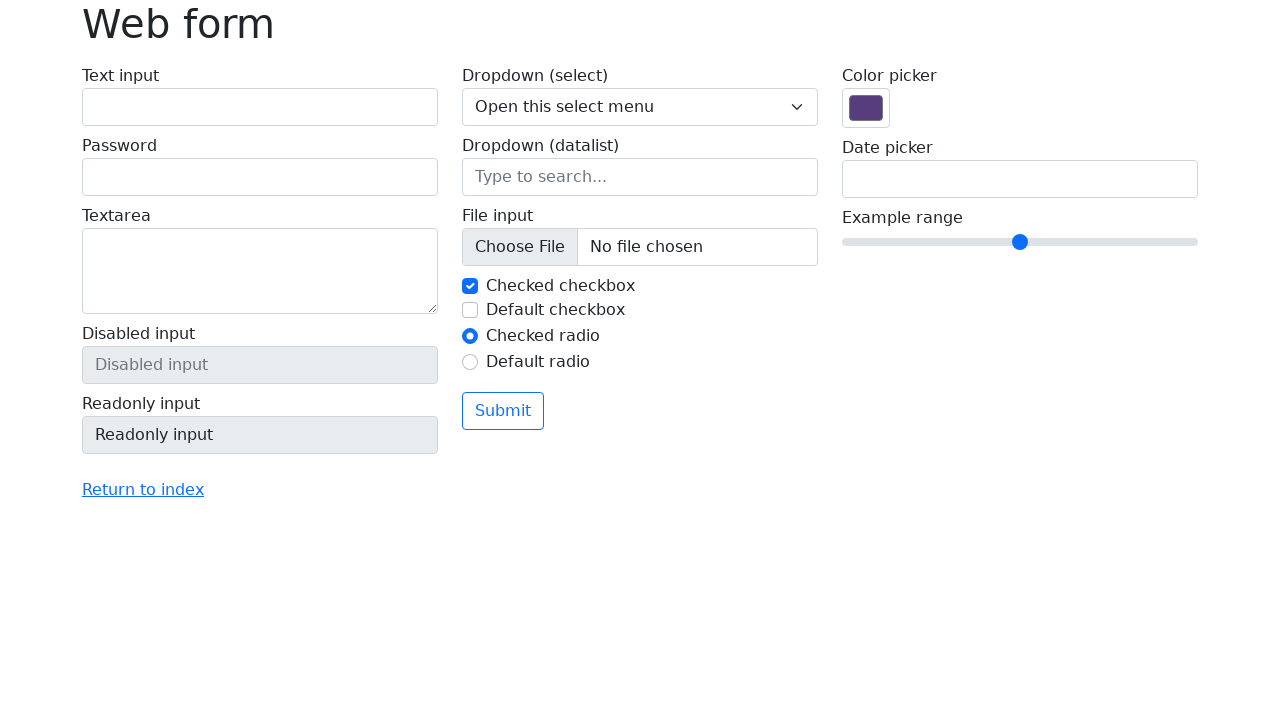

Filled text box with 'Selenium' on input[name='my-text']
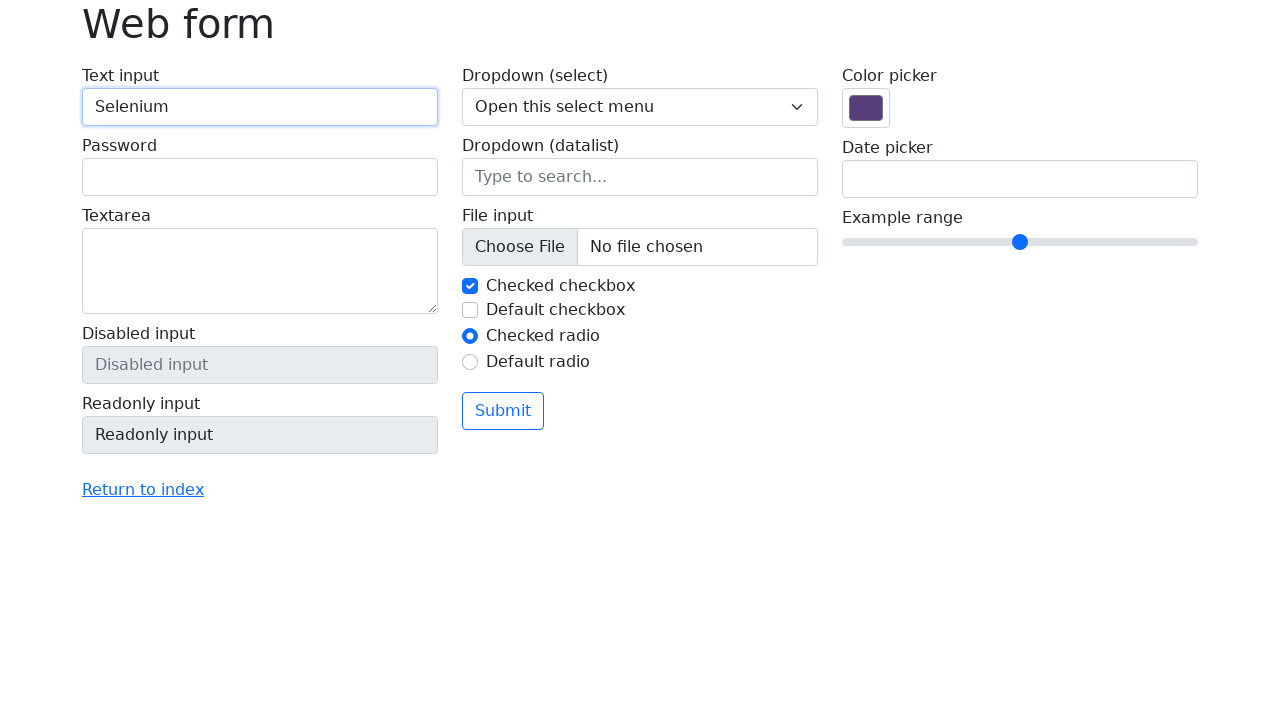

Filled text area with 'Sergey!' on textarea[name='my-textarea']
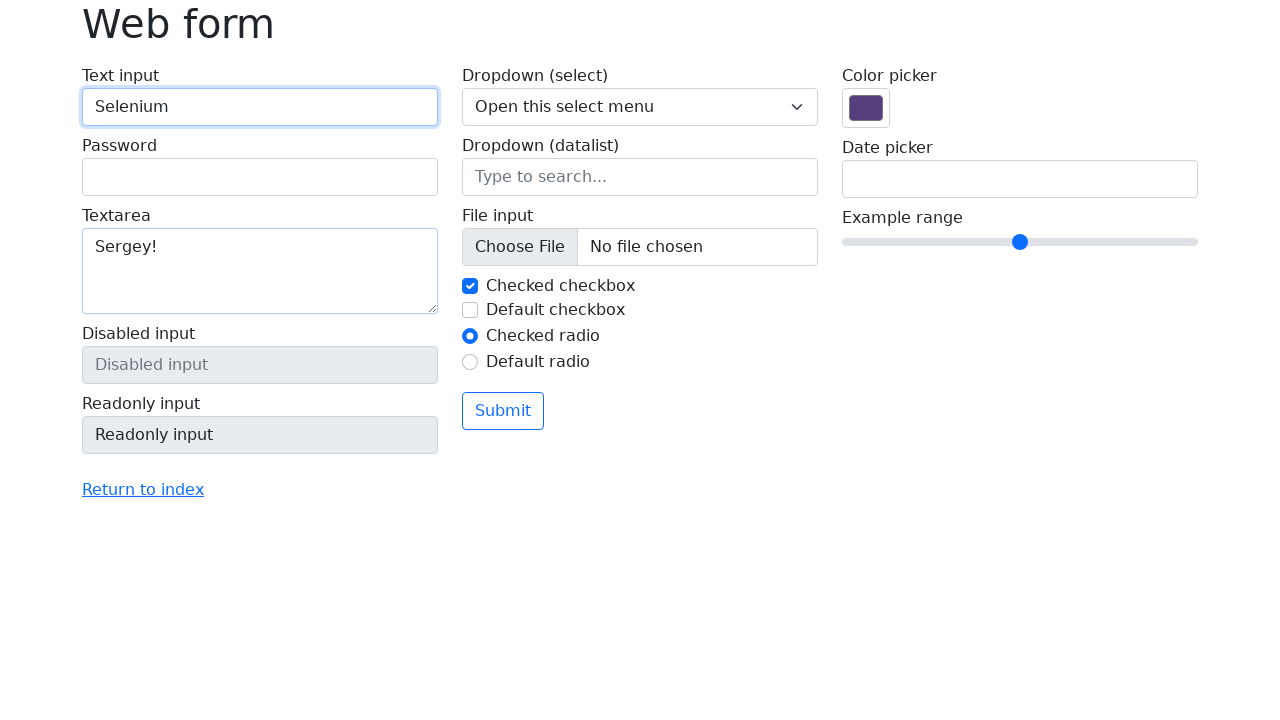

Clicked submit button at (503, 411) on .btn
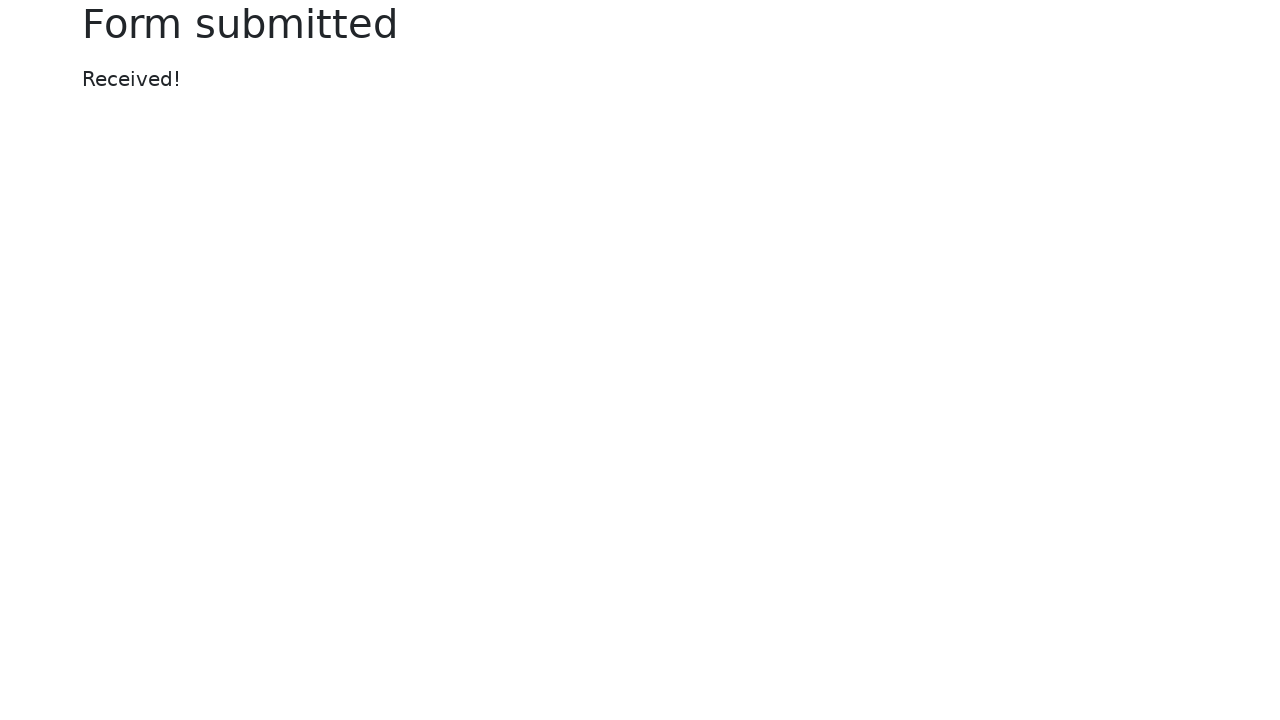

Success message appeared on the page
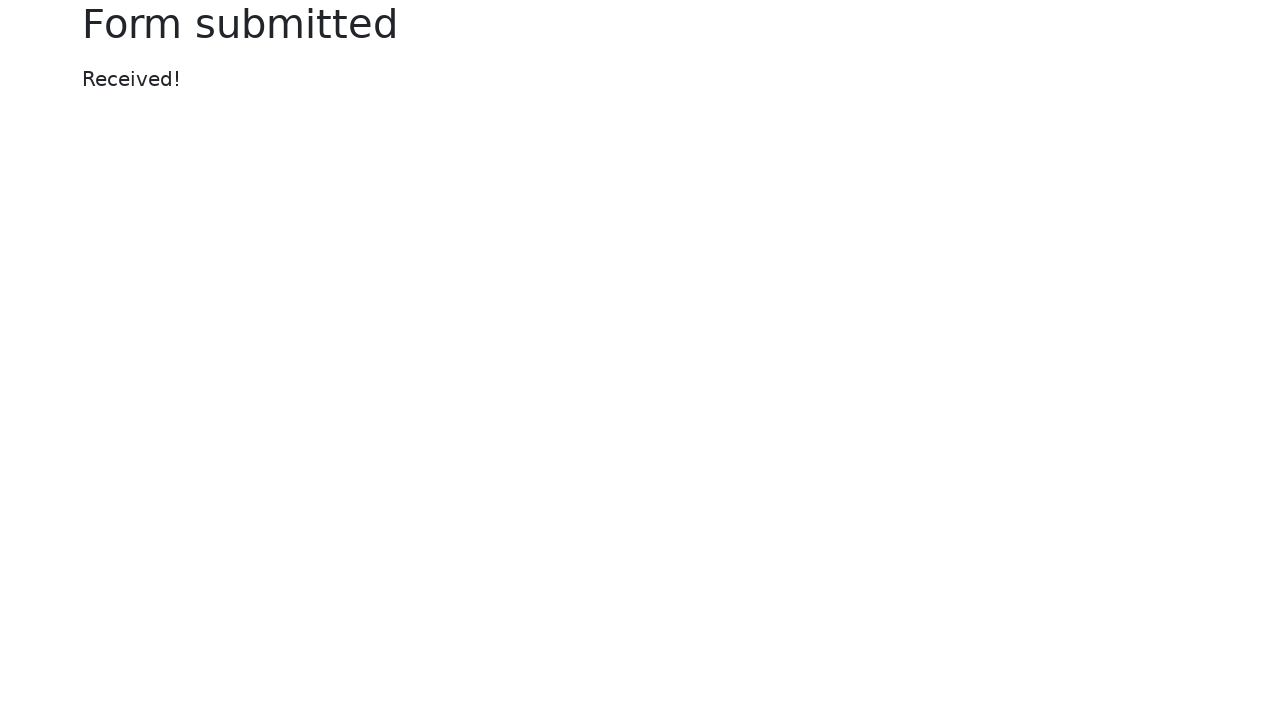

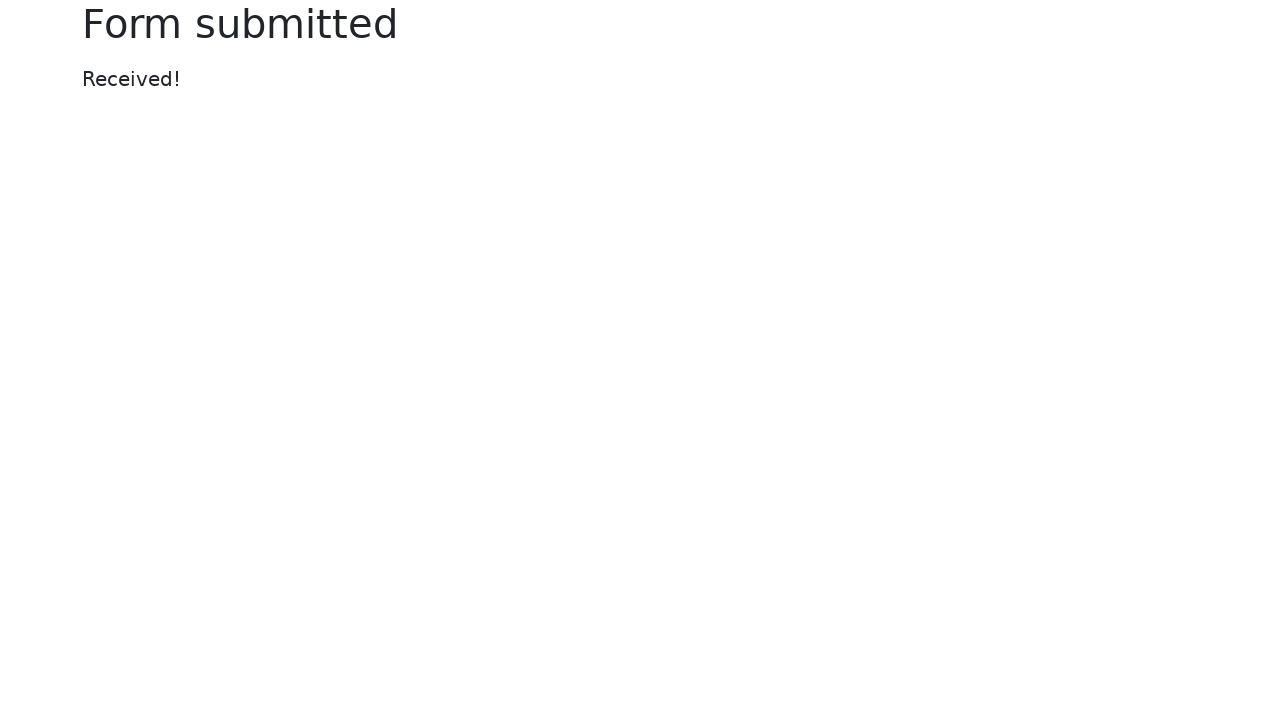